Tests navigation to Kika page via menu, fills out a contact form with name, email and message, then submits the form.

Starting URL: https://qa-tipalti-assignment.tipalti-pg.com/index.html

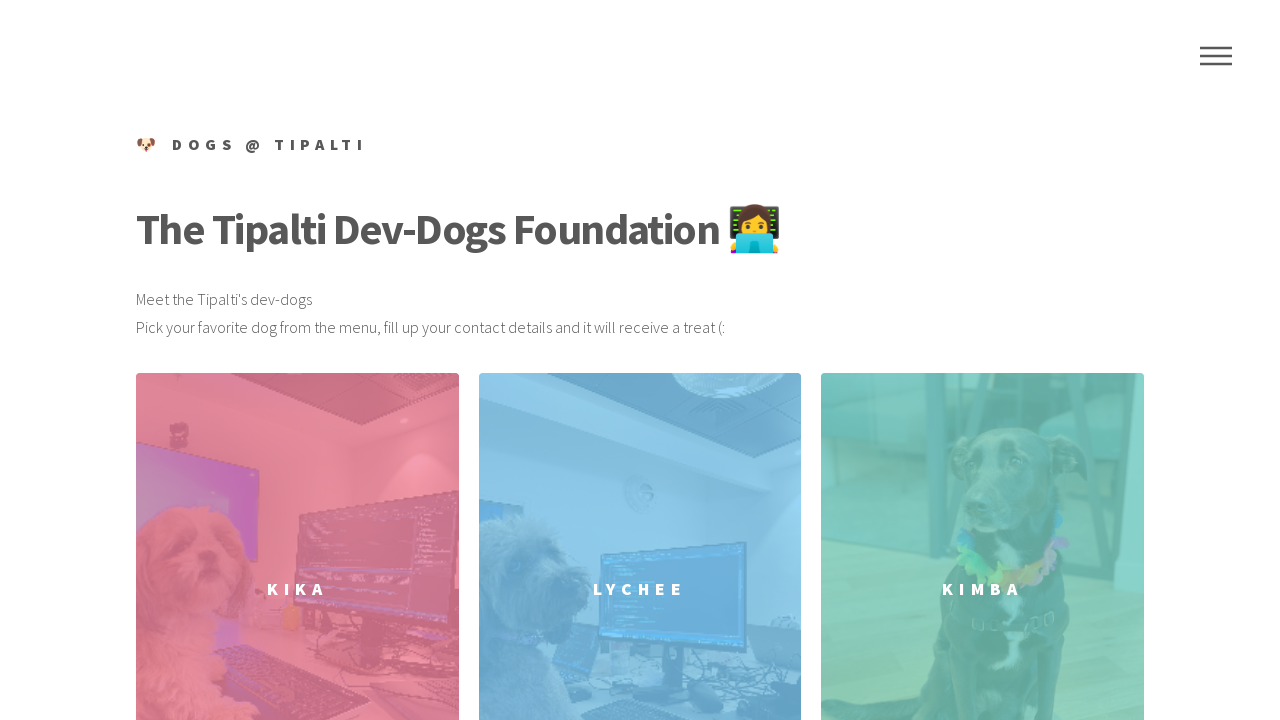

Clicked Menu link to open navigation menu at (1216, 56) on internal:role=link[name="Menu"i]
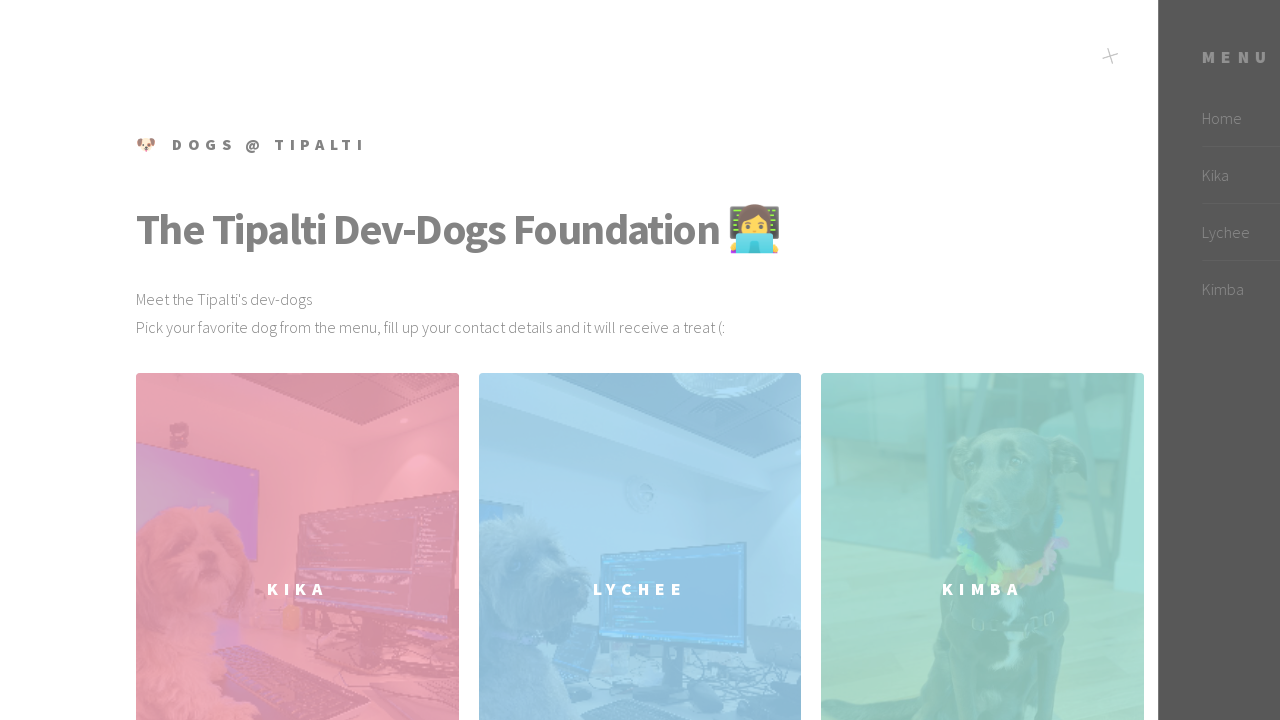

Menu inner div loaded
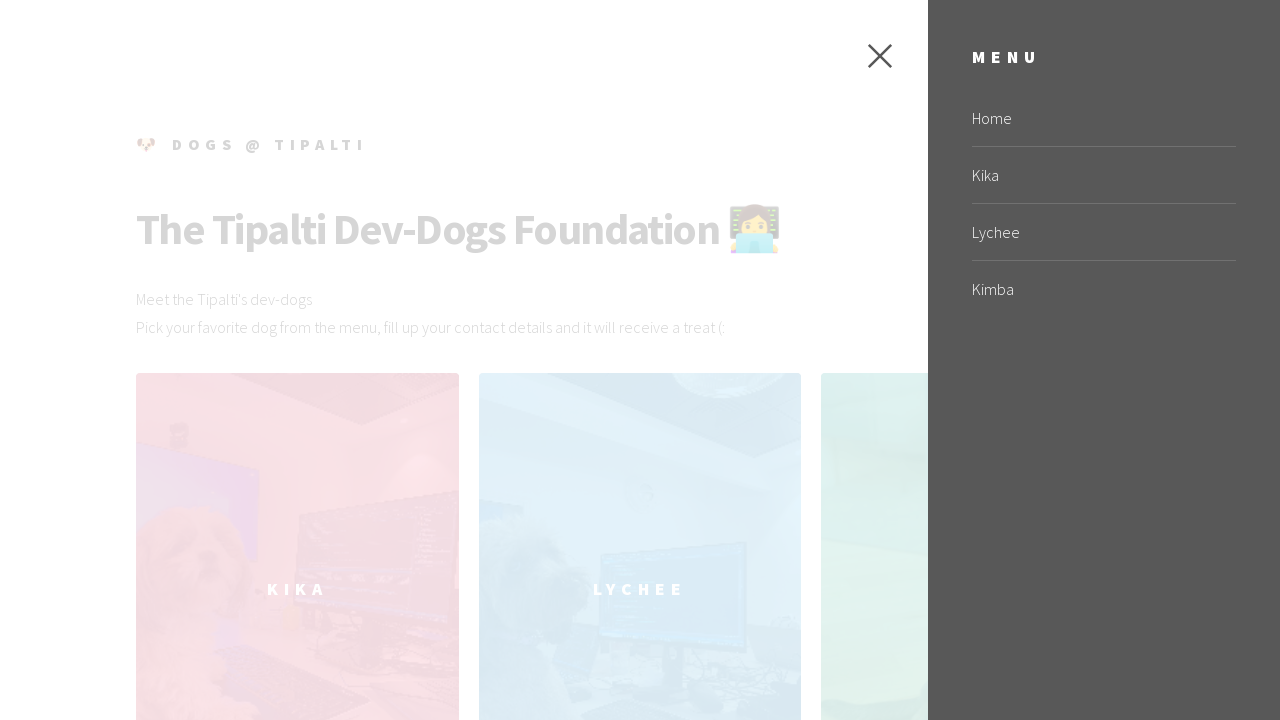

Clicked Kika link in menu navigation at (1104, 175) on xpath=//nav//div[@class='inner']//li//a >> internal:has-text="Kika"i
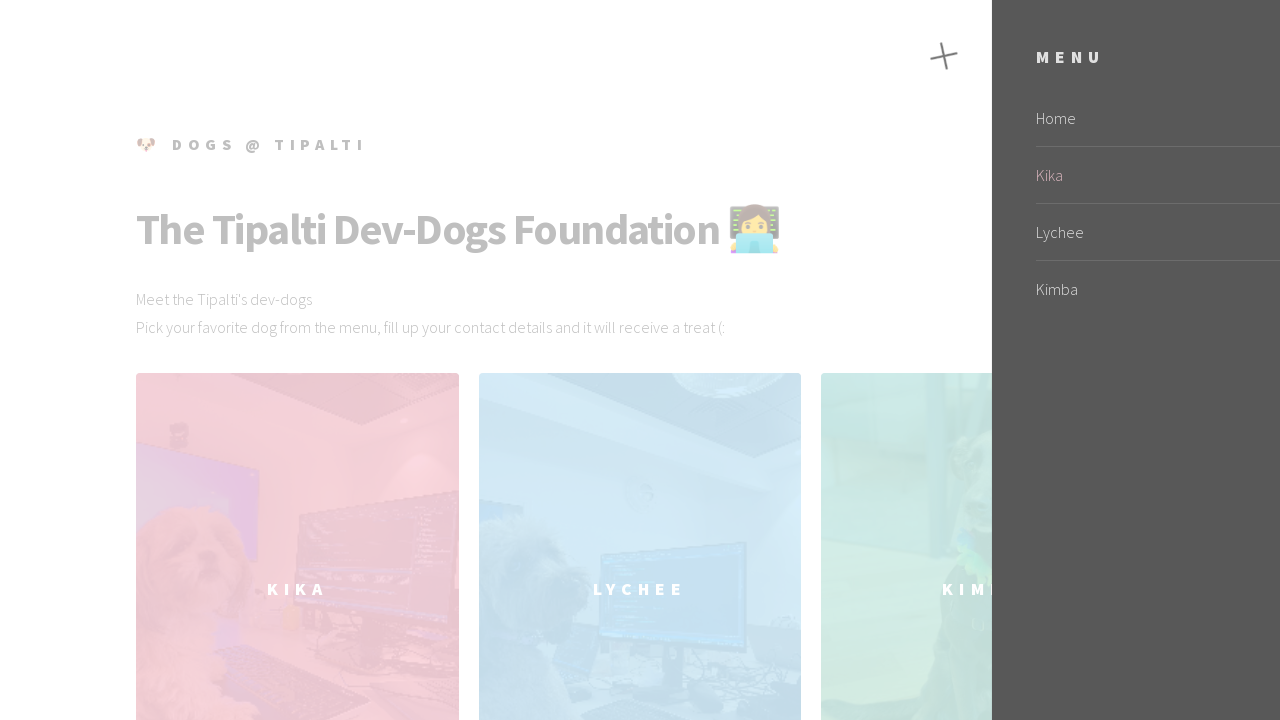

Filled Name field with 'Michael Thompson' on internal:role=textbox[name="Name"i]
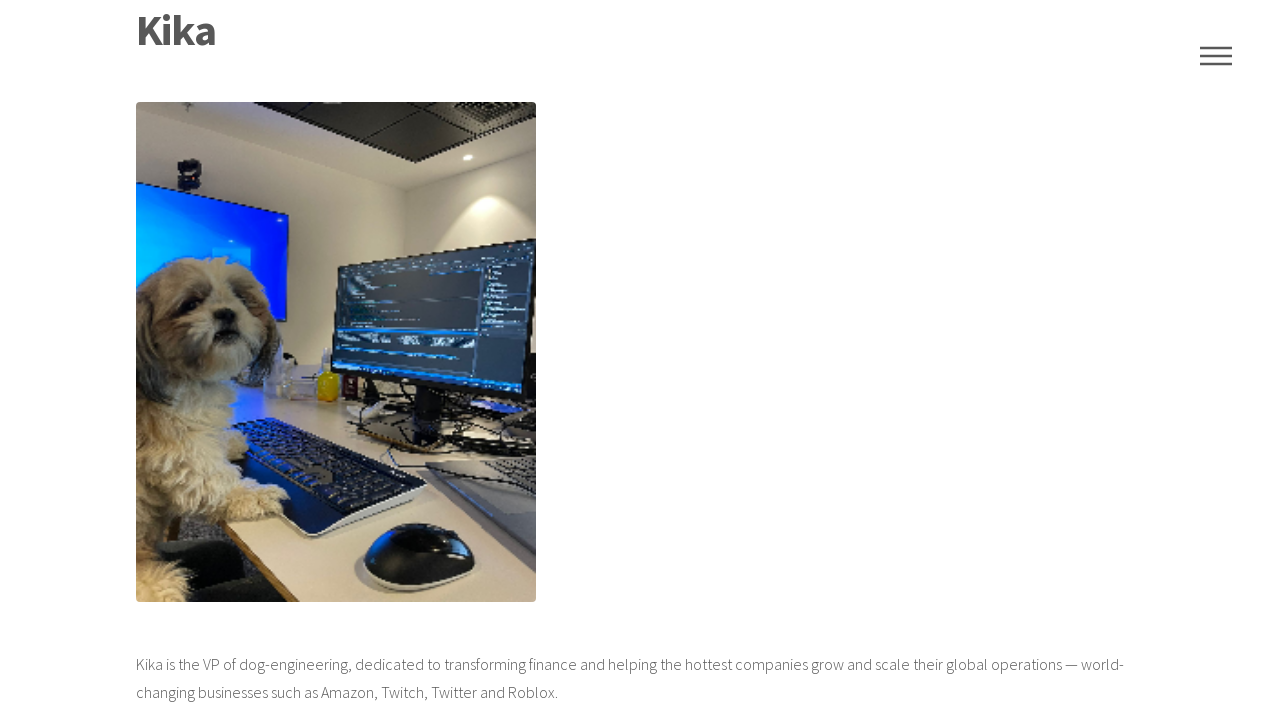

Filled Email field with 'michael.thompson@example.com' on internal:role=textbox[name="Email"i]
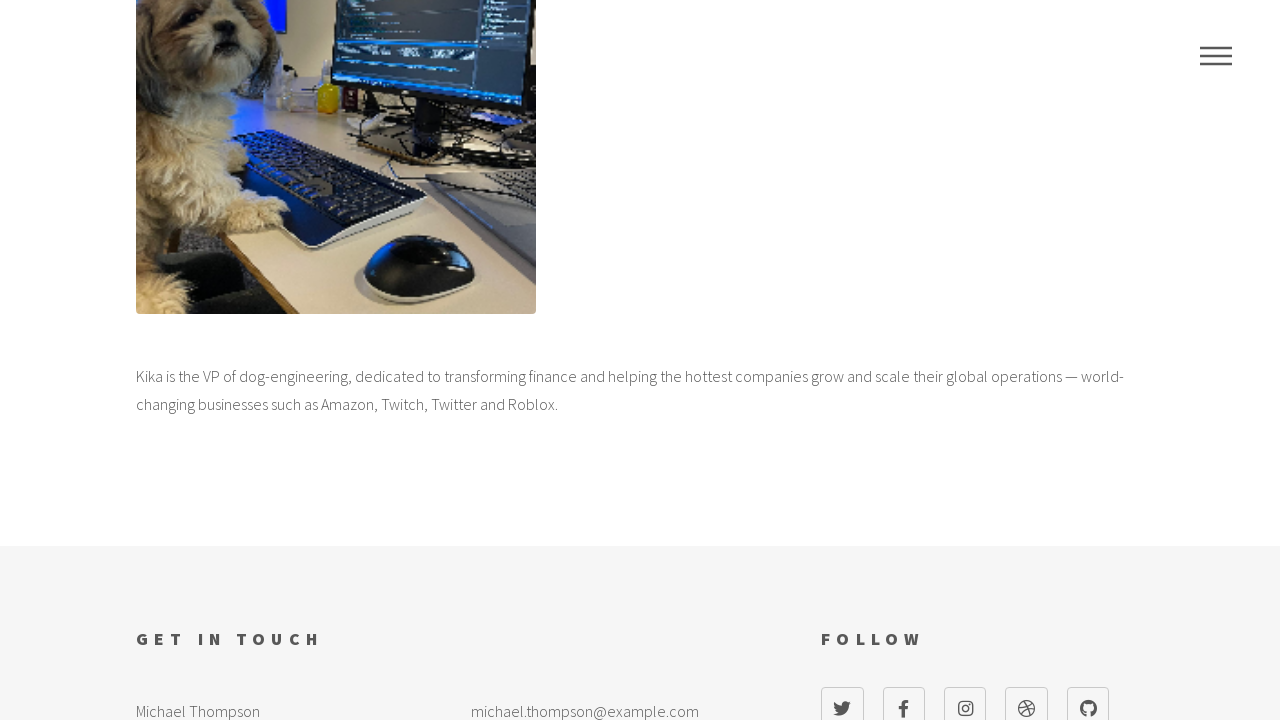

Filled Message field with 'Hello Kika!' on internal:role=textbox[name="Message"i]
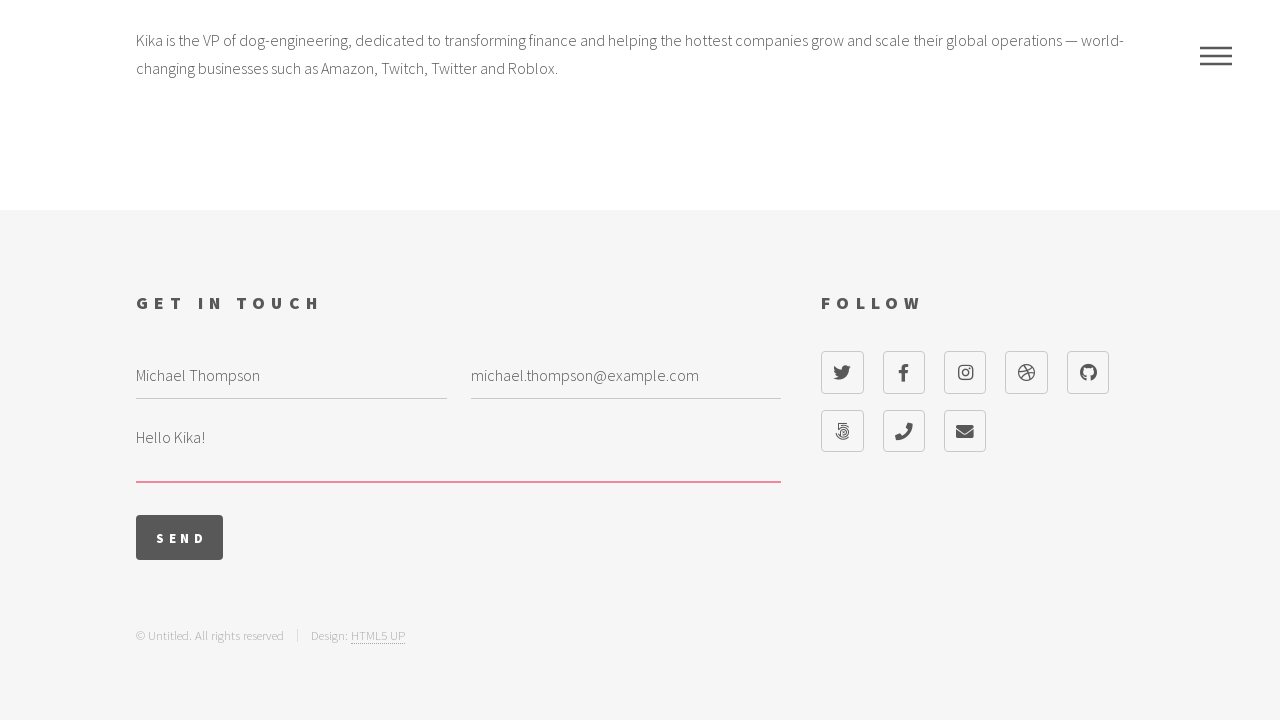

Clicked Send button to submit contact form at (180, 538) on internal:role=button[name="Send"i]
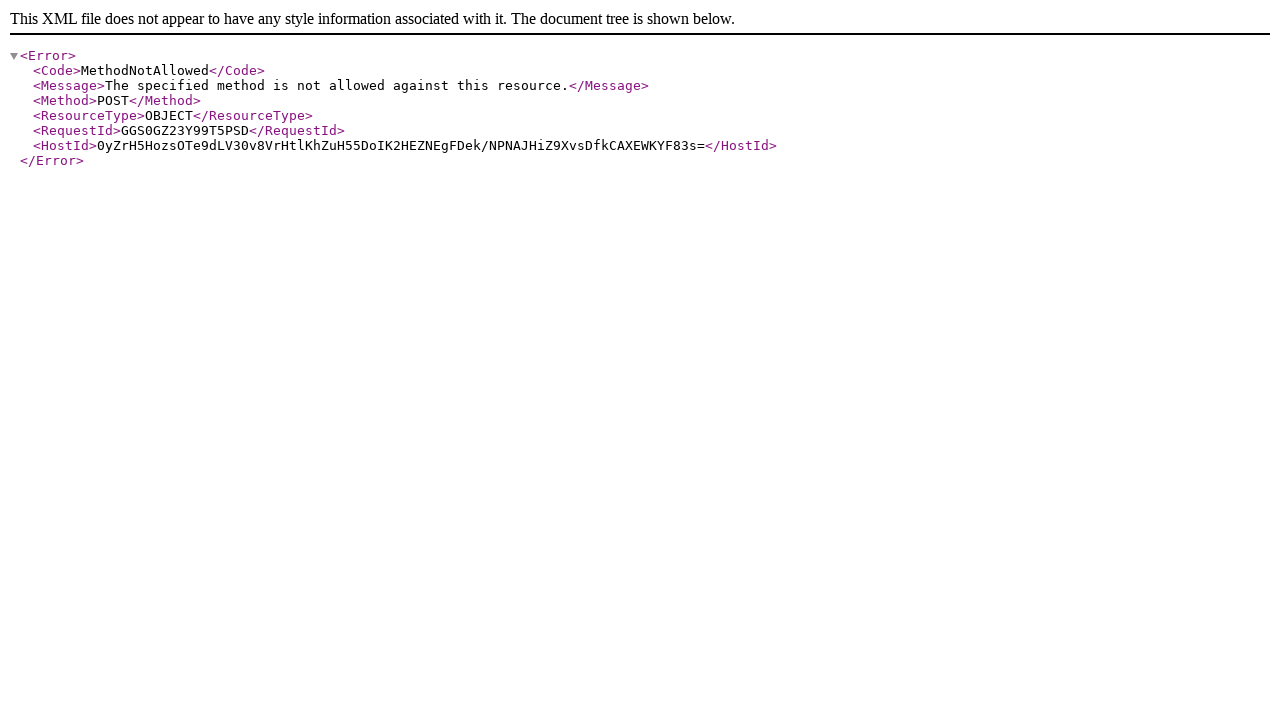

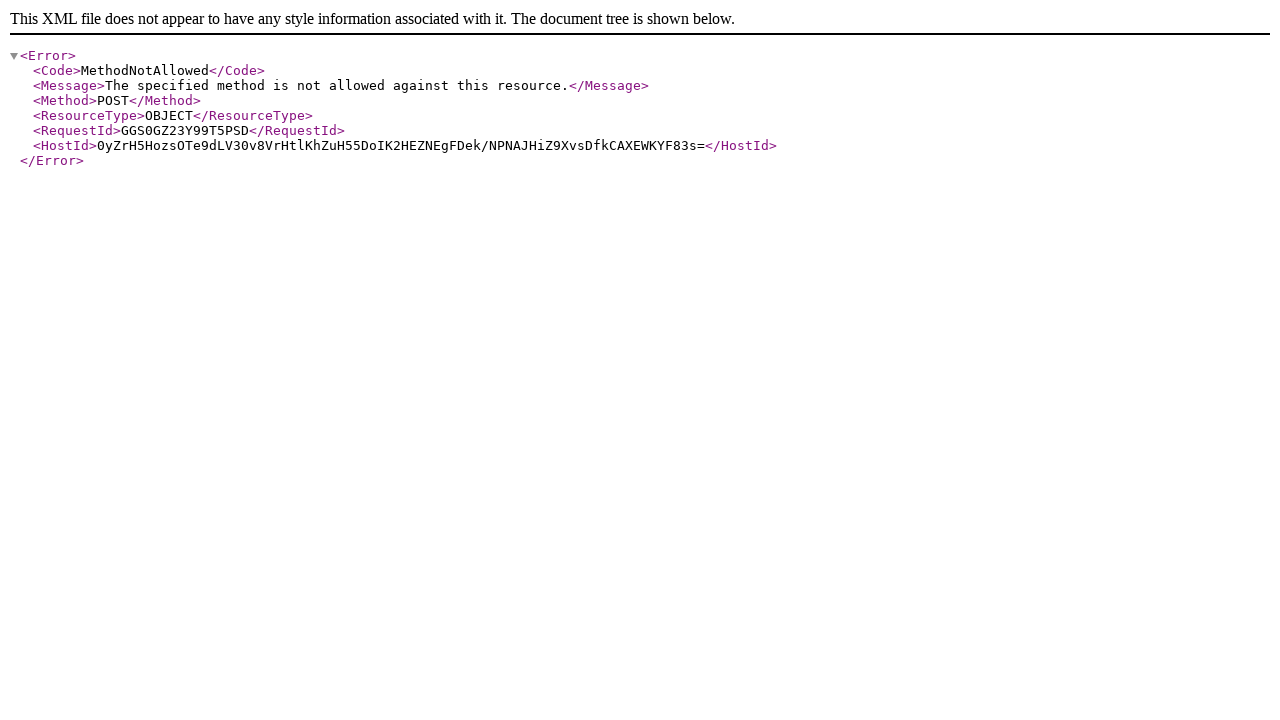